Tests JavaScript prompt alert by clicking a button, entering text "Loopcamp" in the prompt, accepting it, and verifying the entered text is displayed.

Starting URL: https://loopcamp.vercel.app/javascript-alerts.html

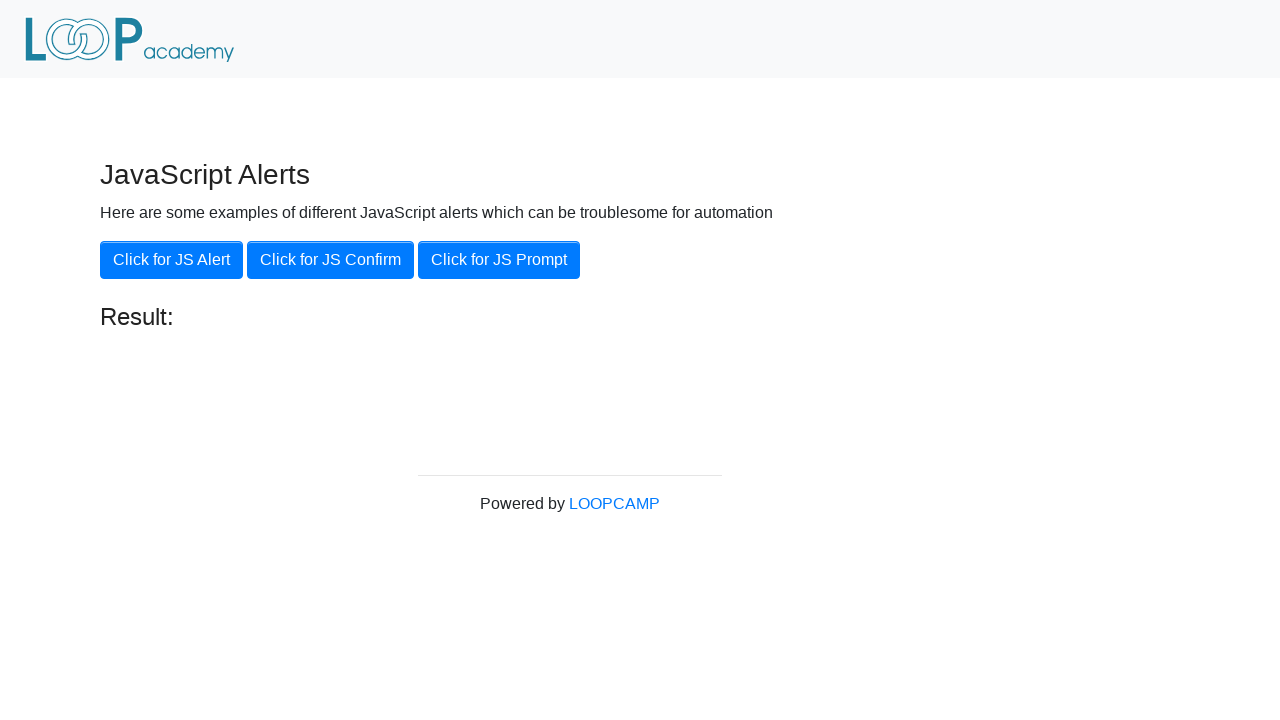

Set up dialog handler to accept prompt with text 'Loopcamp'
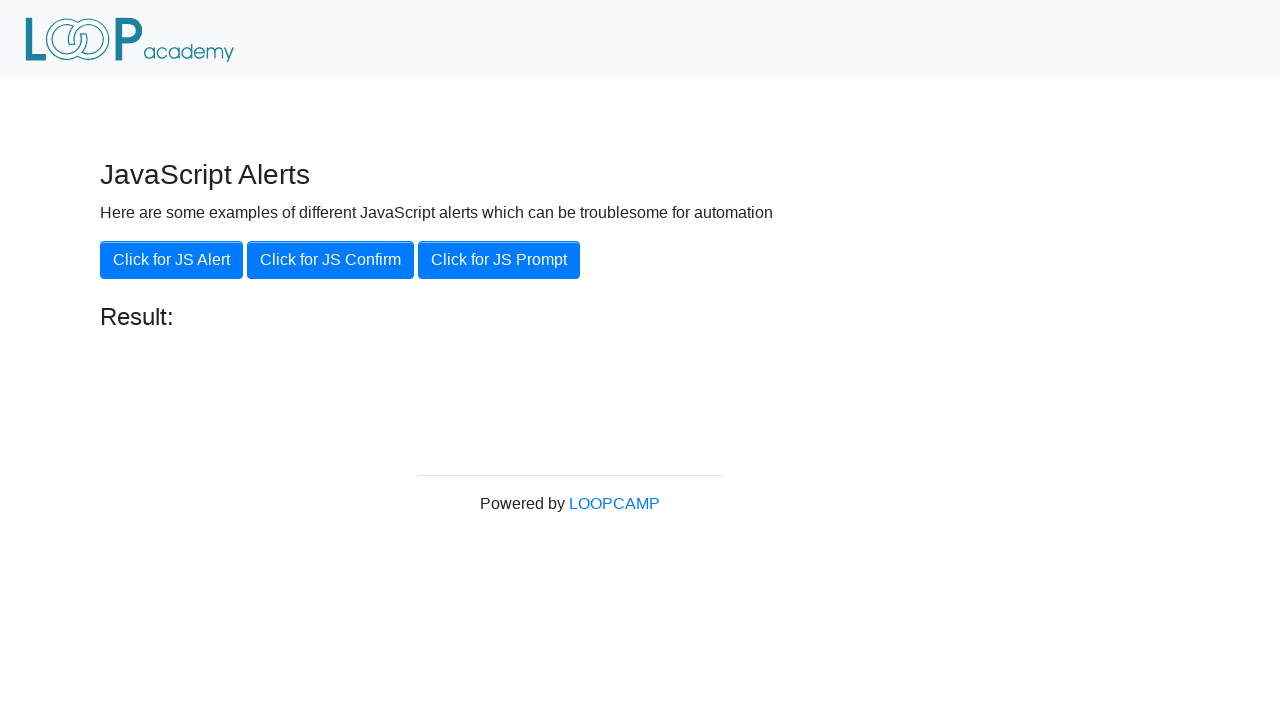

Clicked 'Click for JS Prompt' button to trigger JavaScript prompt at (499, 260) on xpath=//button[.='Click for JS Prompt']
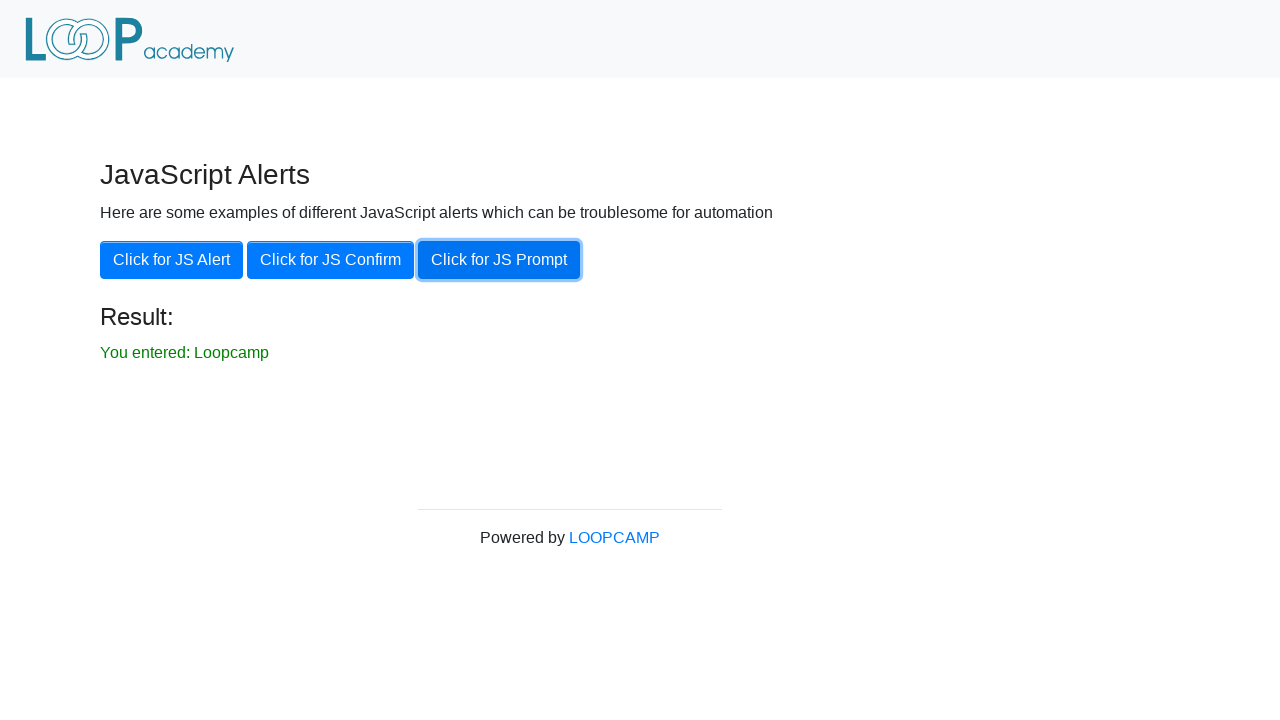

Result element loaded after prompt was accepted
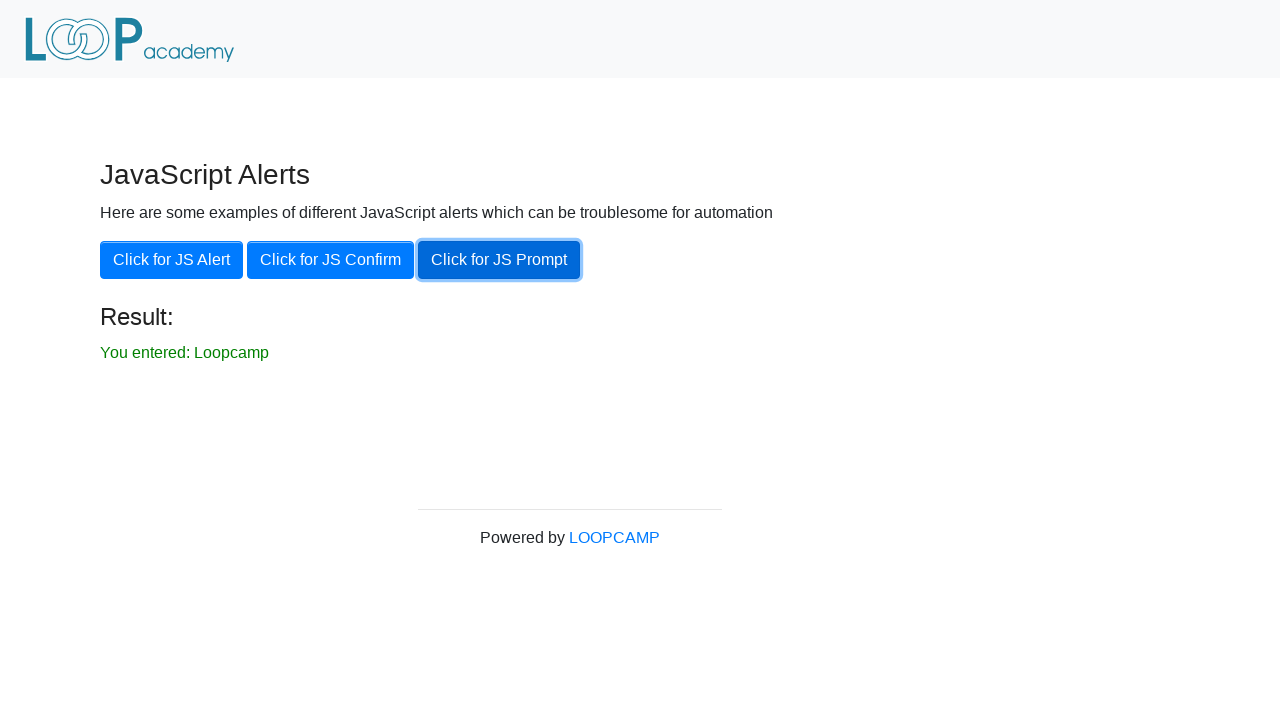

Retrieved result text from #result element
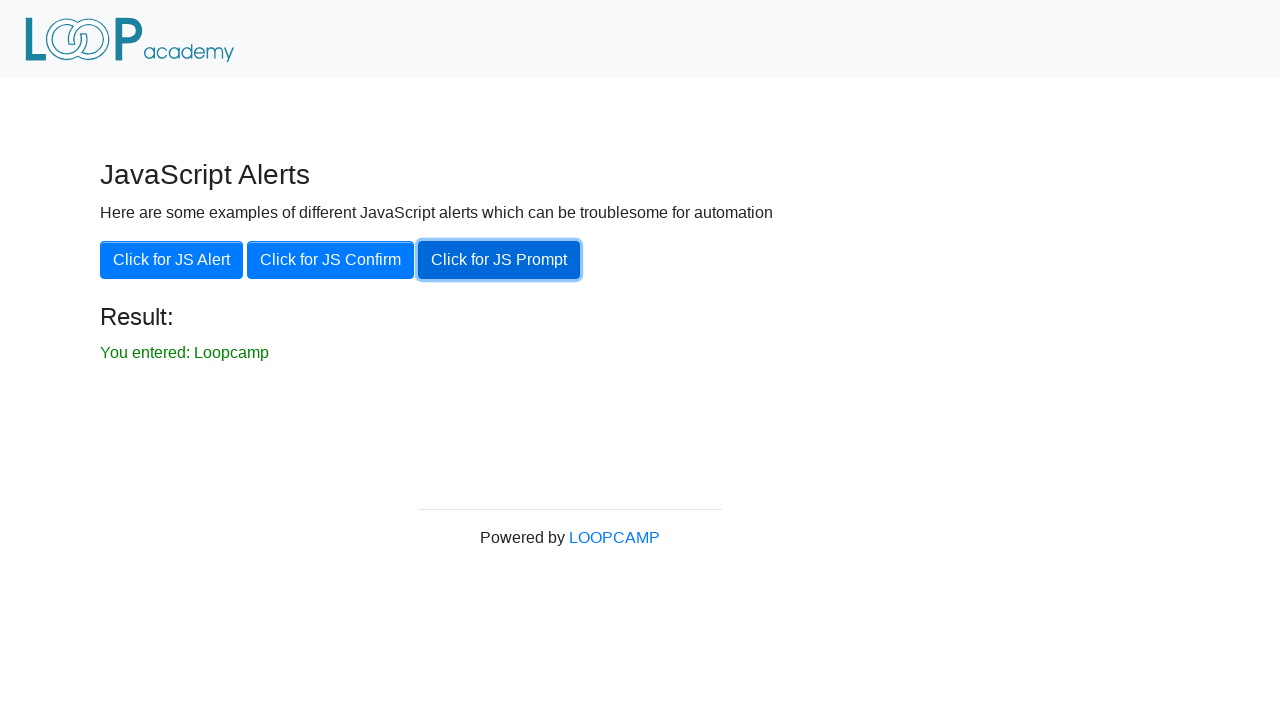

Verified result text matches expected: 'You entered: Loopcamp'
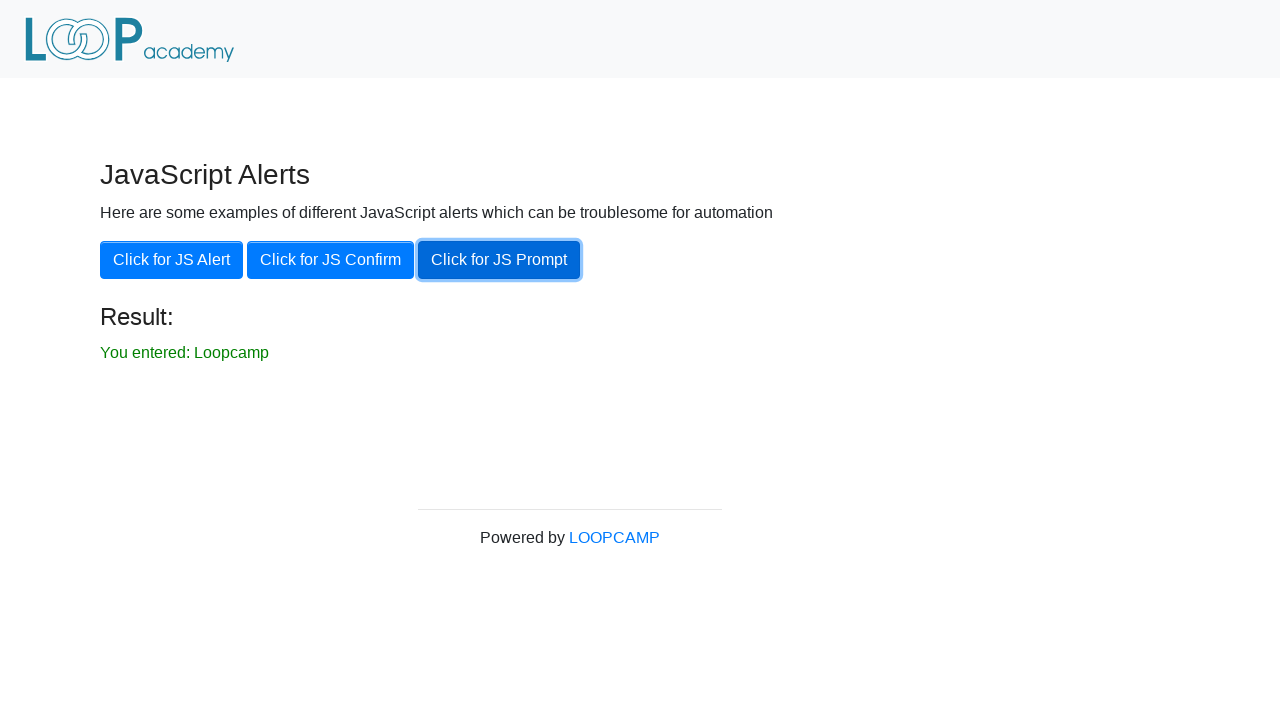

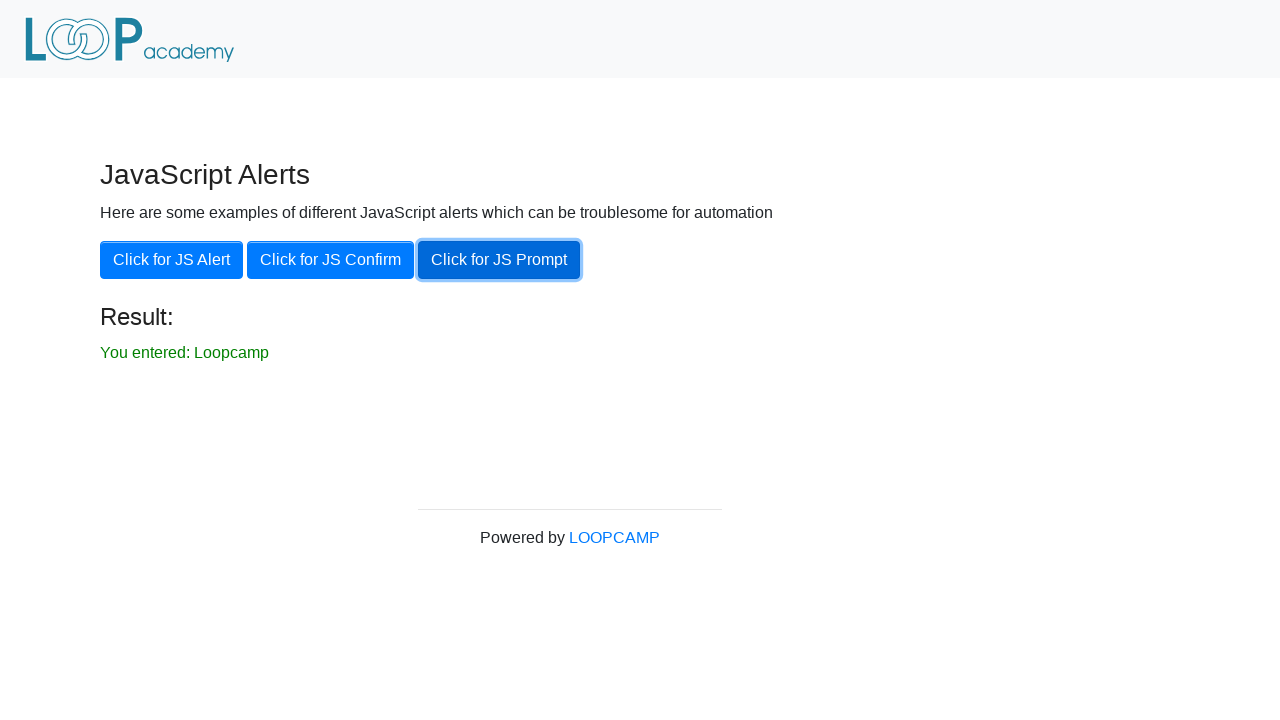